Navigates to GEICO homepage and verifies the page loads by checking the title

Starting URL: https://www.geico.com/

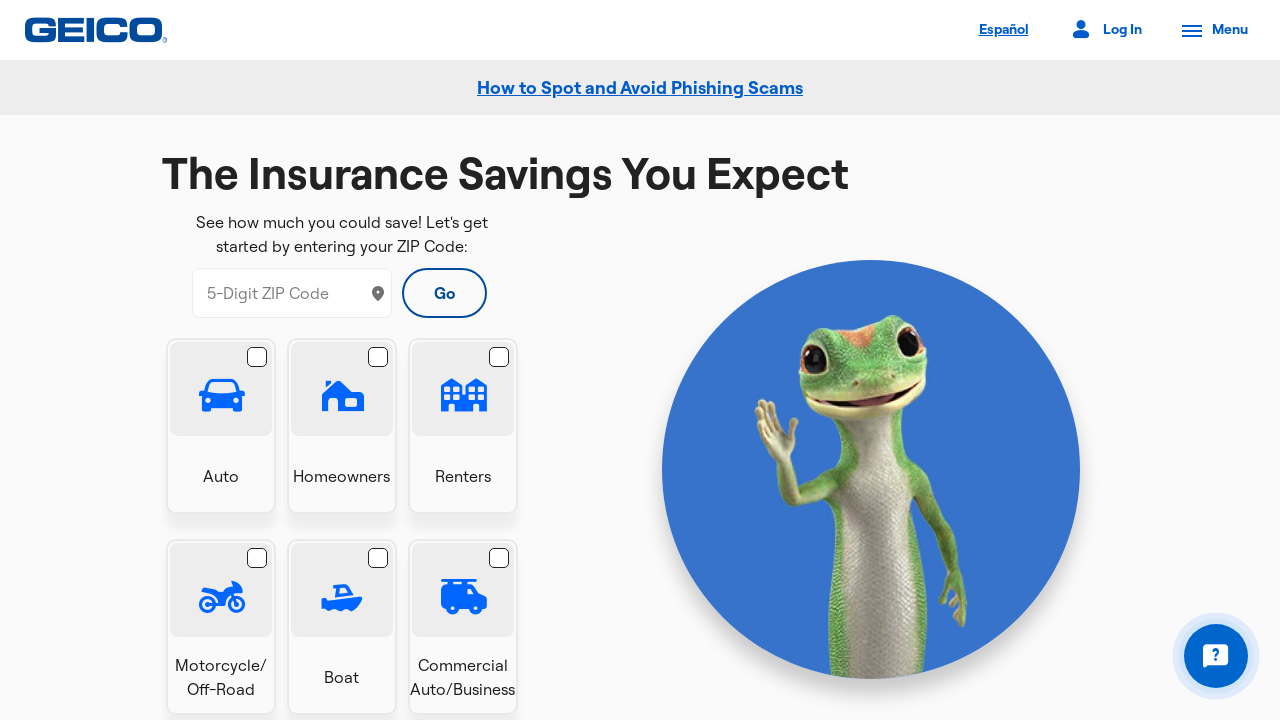

Navigated to GEICO homepage
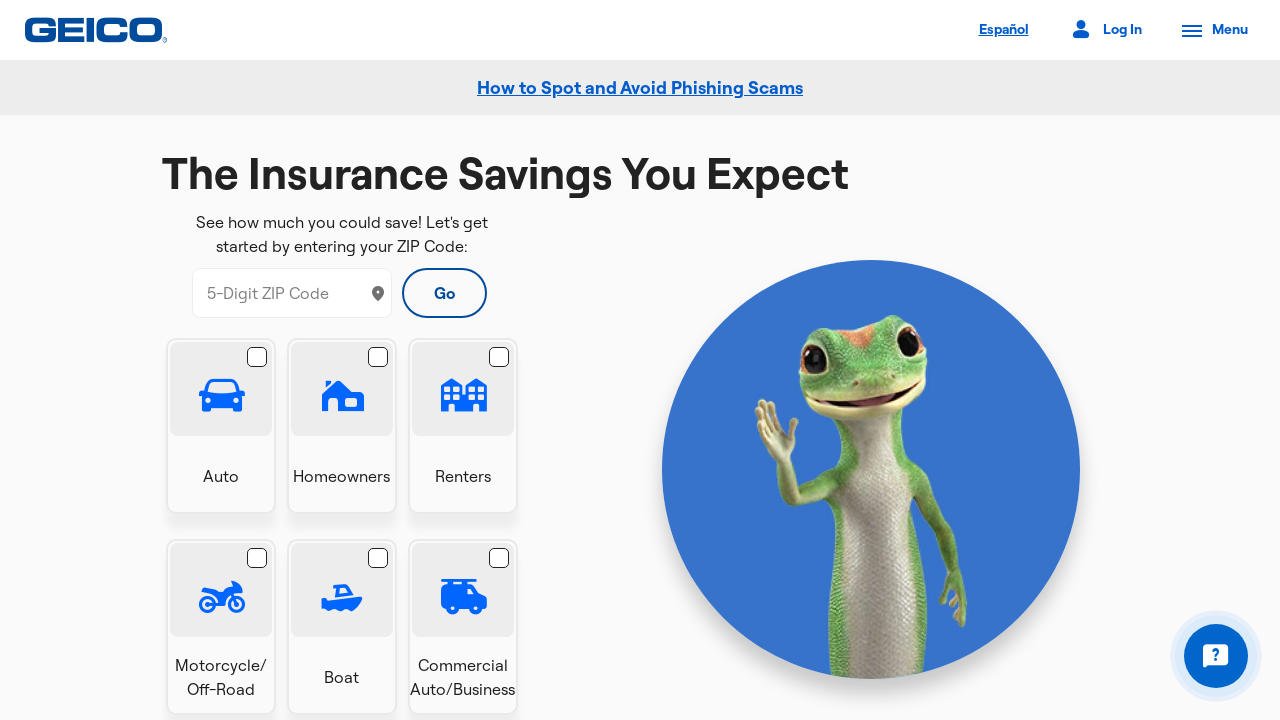

Retrieved page title
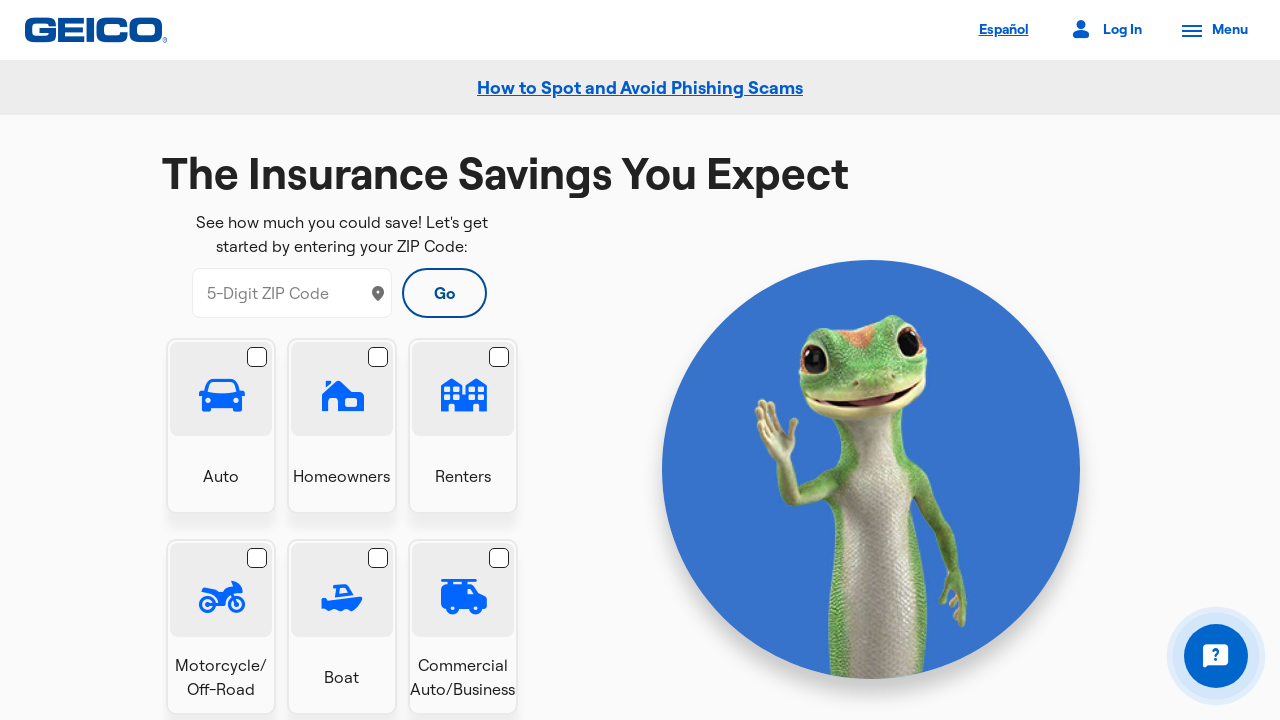

Printed page title to console
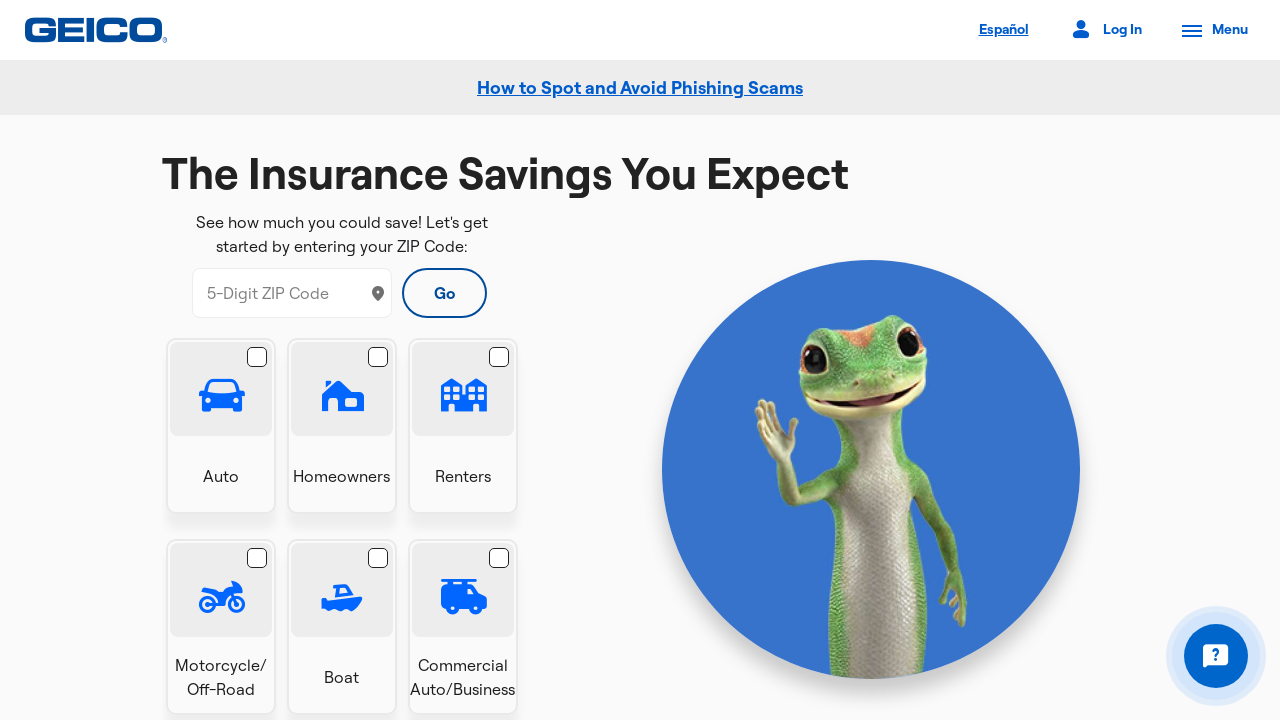

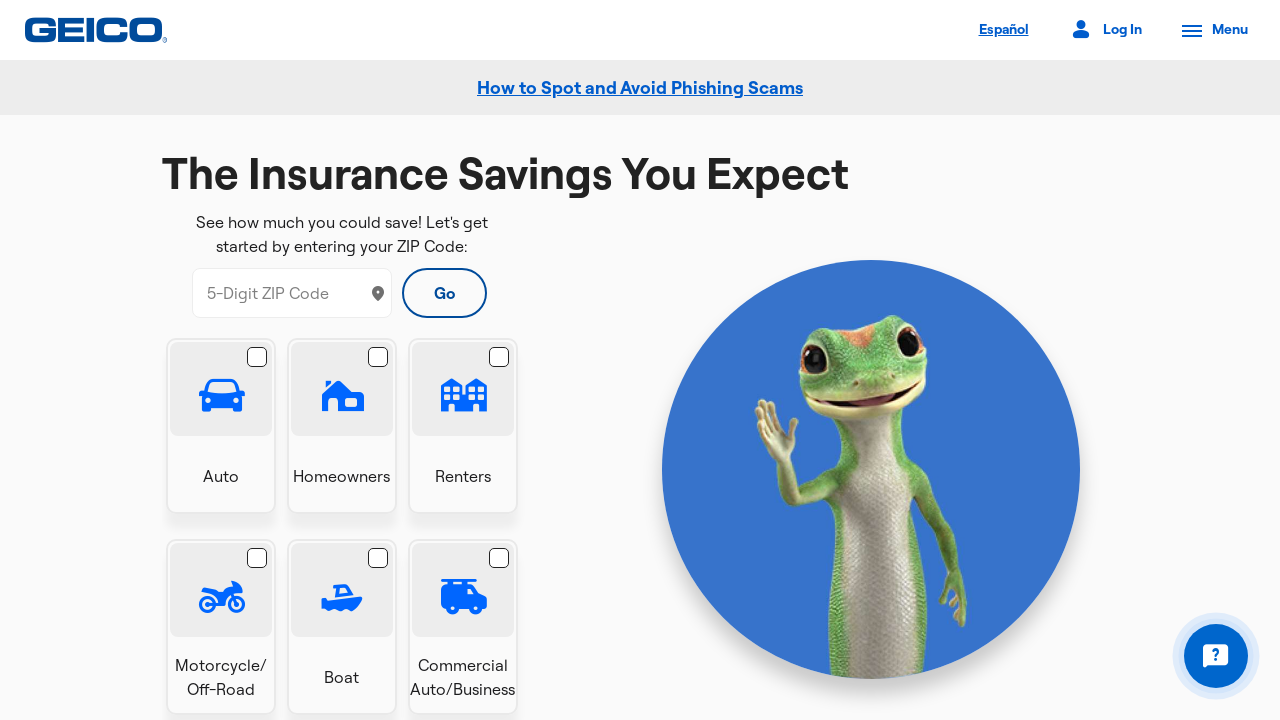